Navigates to a test automation practice blog and counts elements with different tag names (input, div, label) to verify page structure

Starting URL: https://testautomationpractice.blogspot.com/

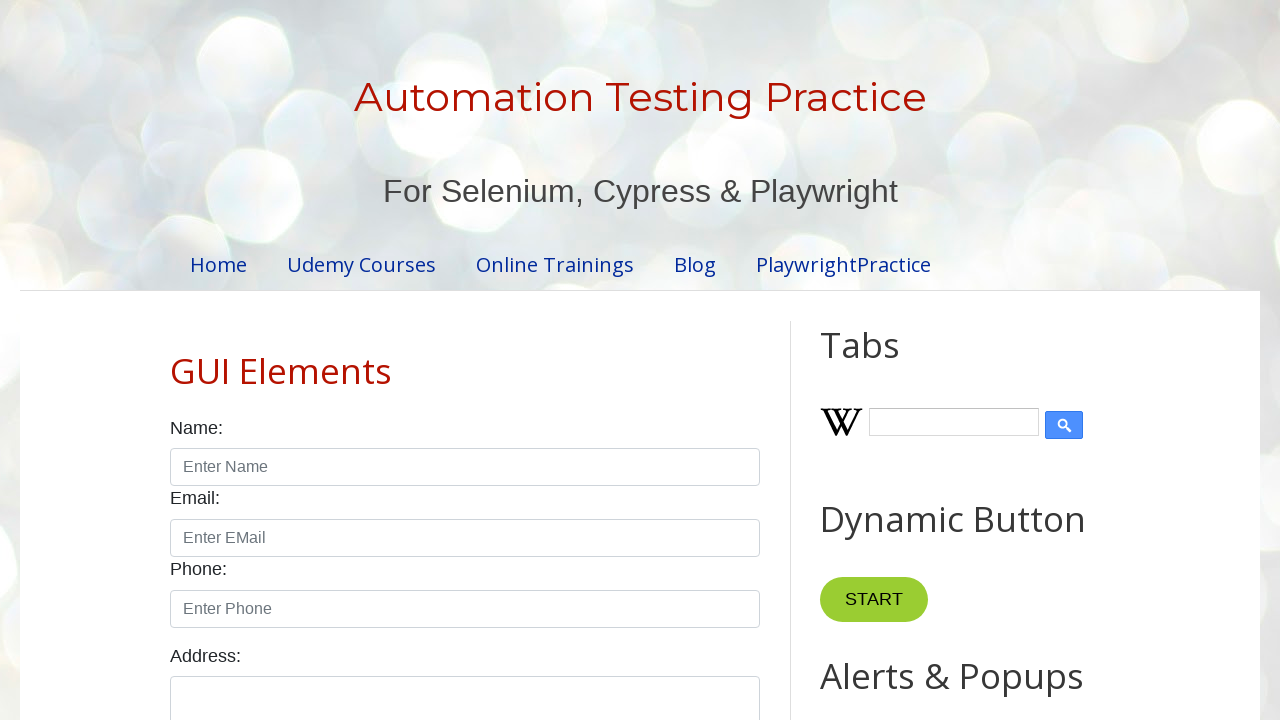

Navigated to test automation practice blog
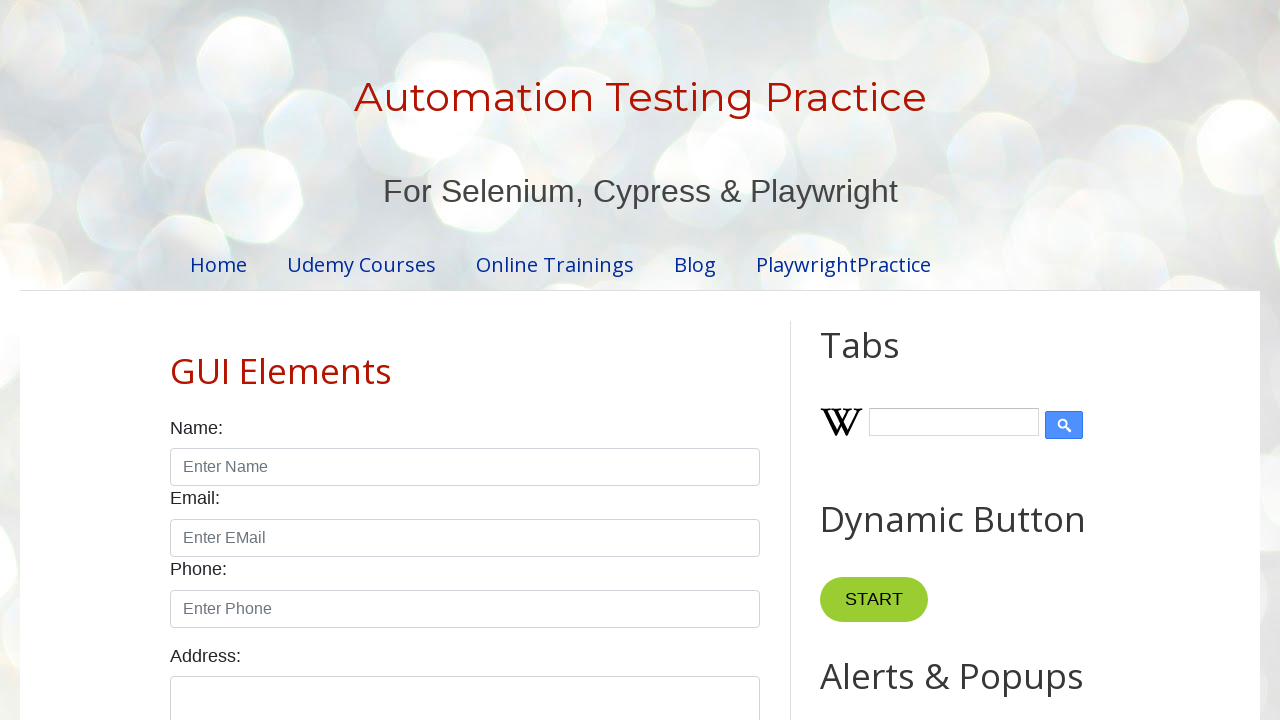

Located all input elements - count: 35
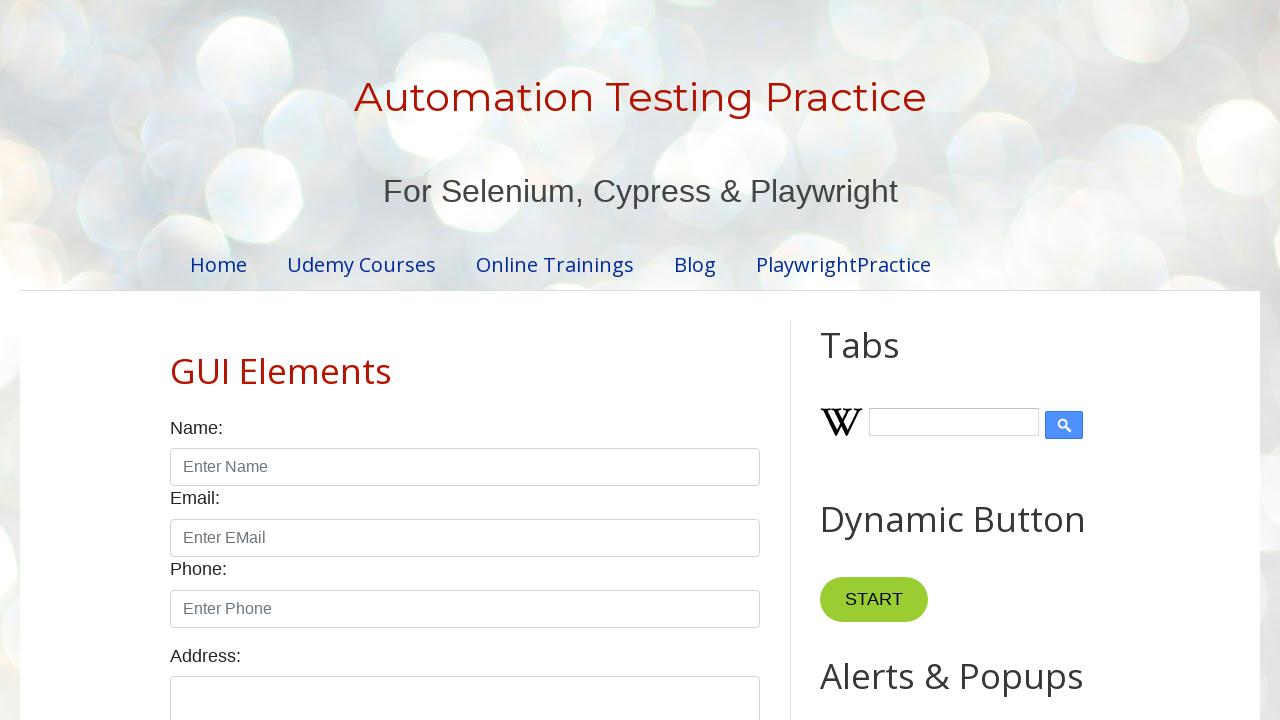

Located all div elements - count: 267
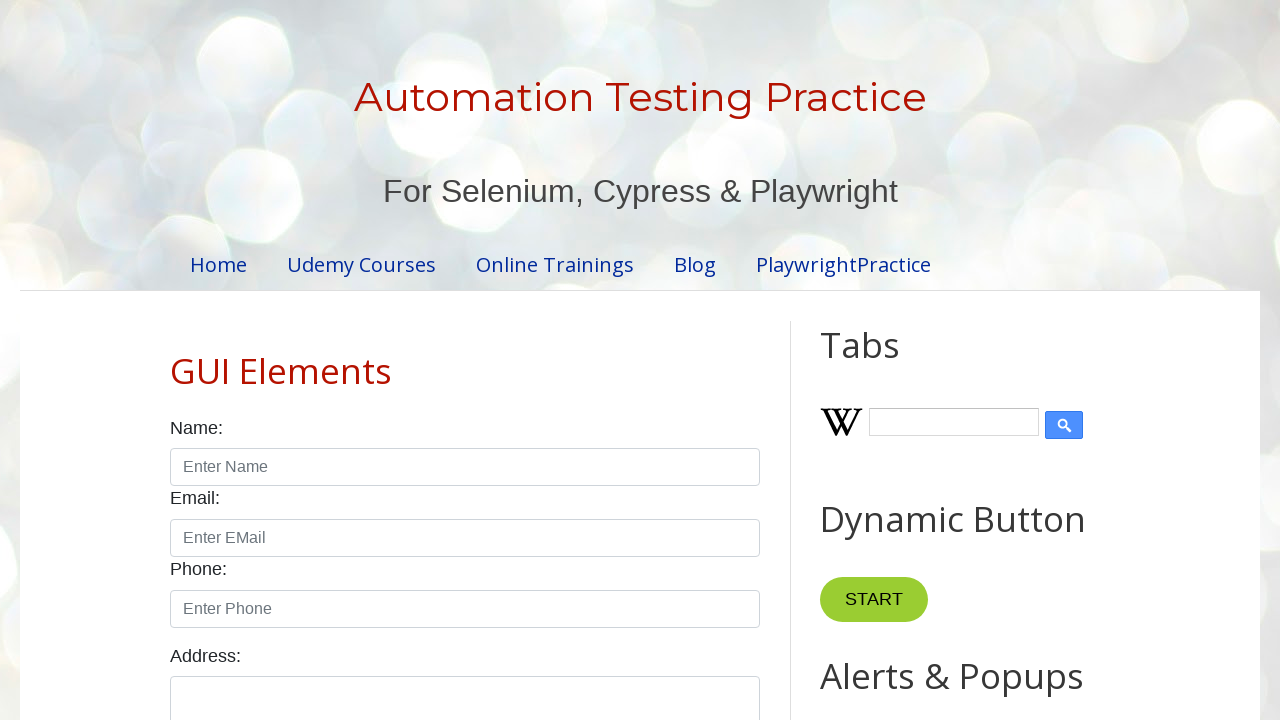

Located all label elements - count: 23
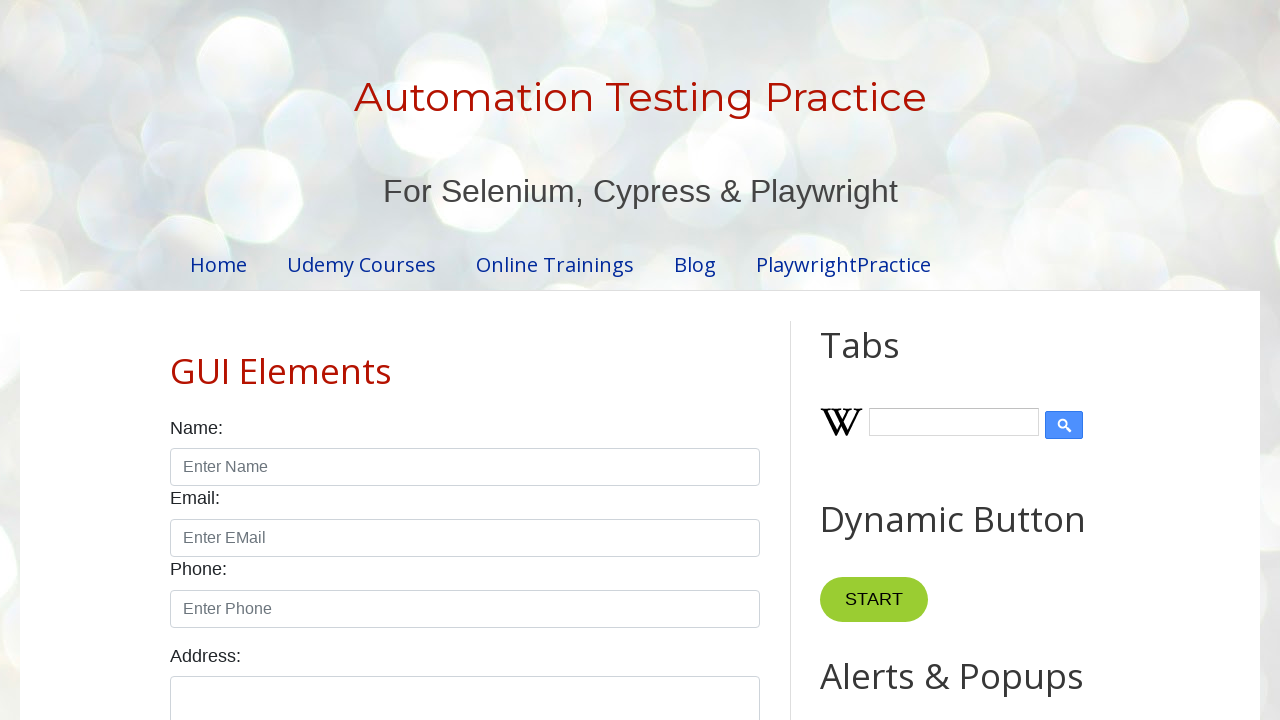

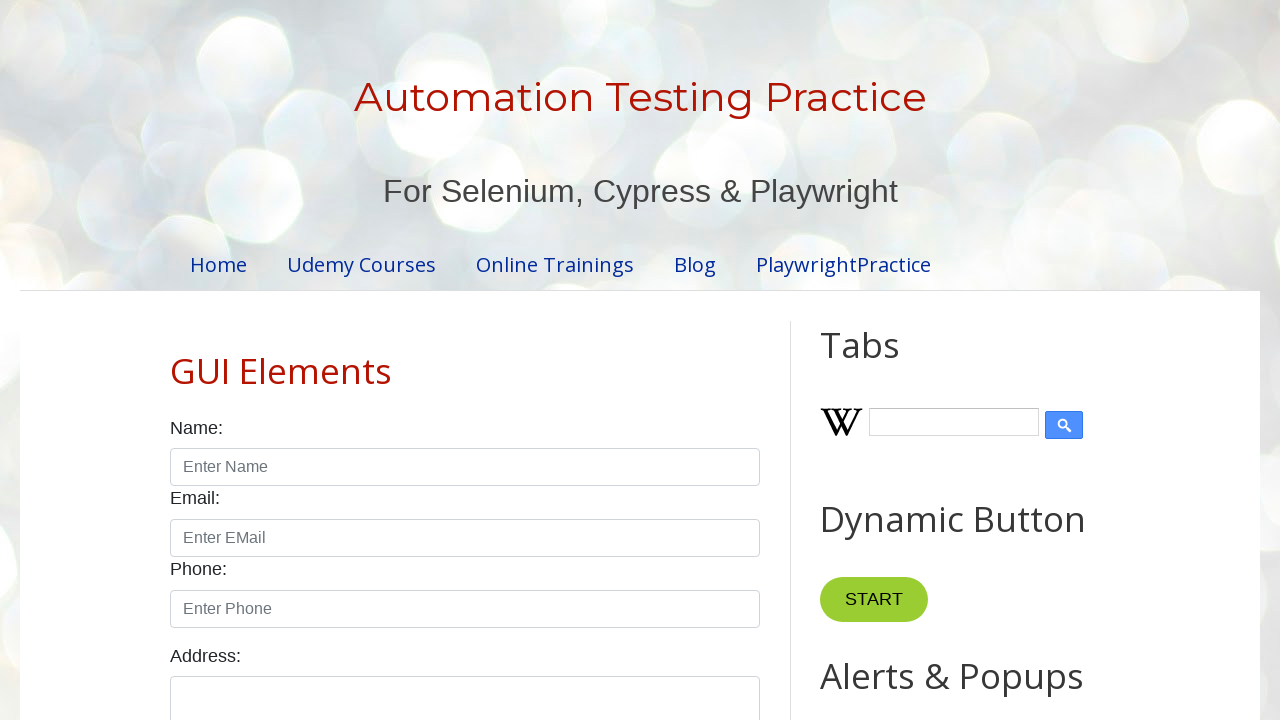